Basic browser automation test that navigates to a Selenium practice website and maximizes the browser window

Starting URL: https://selenium.qabible.in/

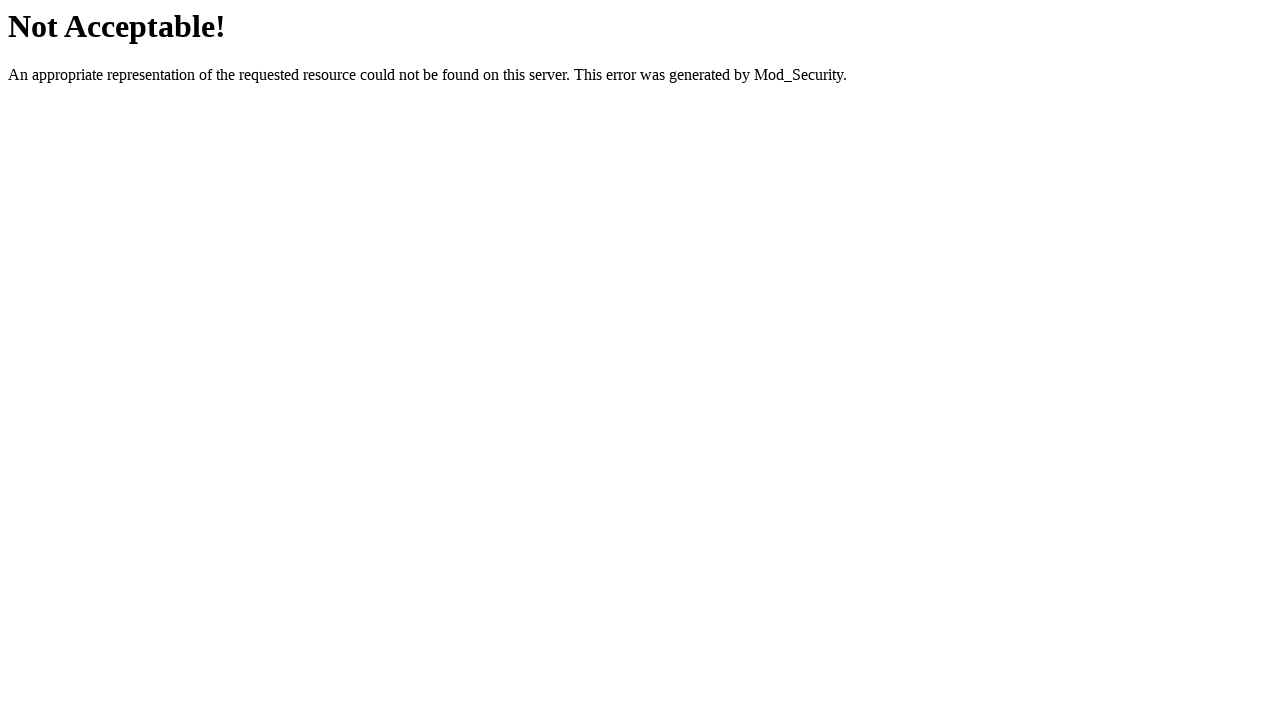

Maximized browser window to 1920x1080
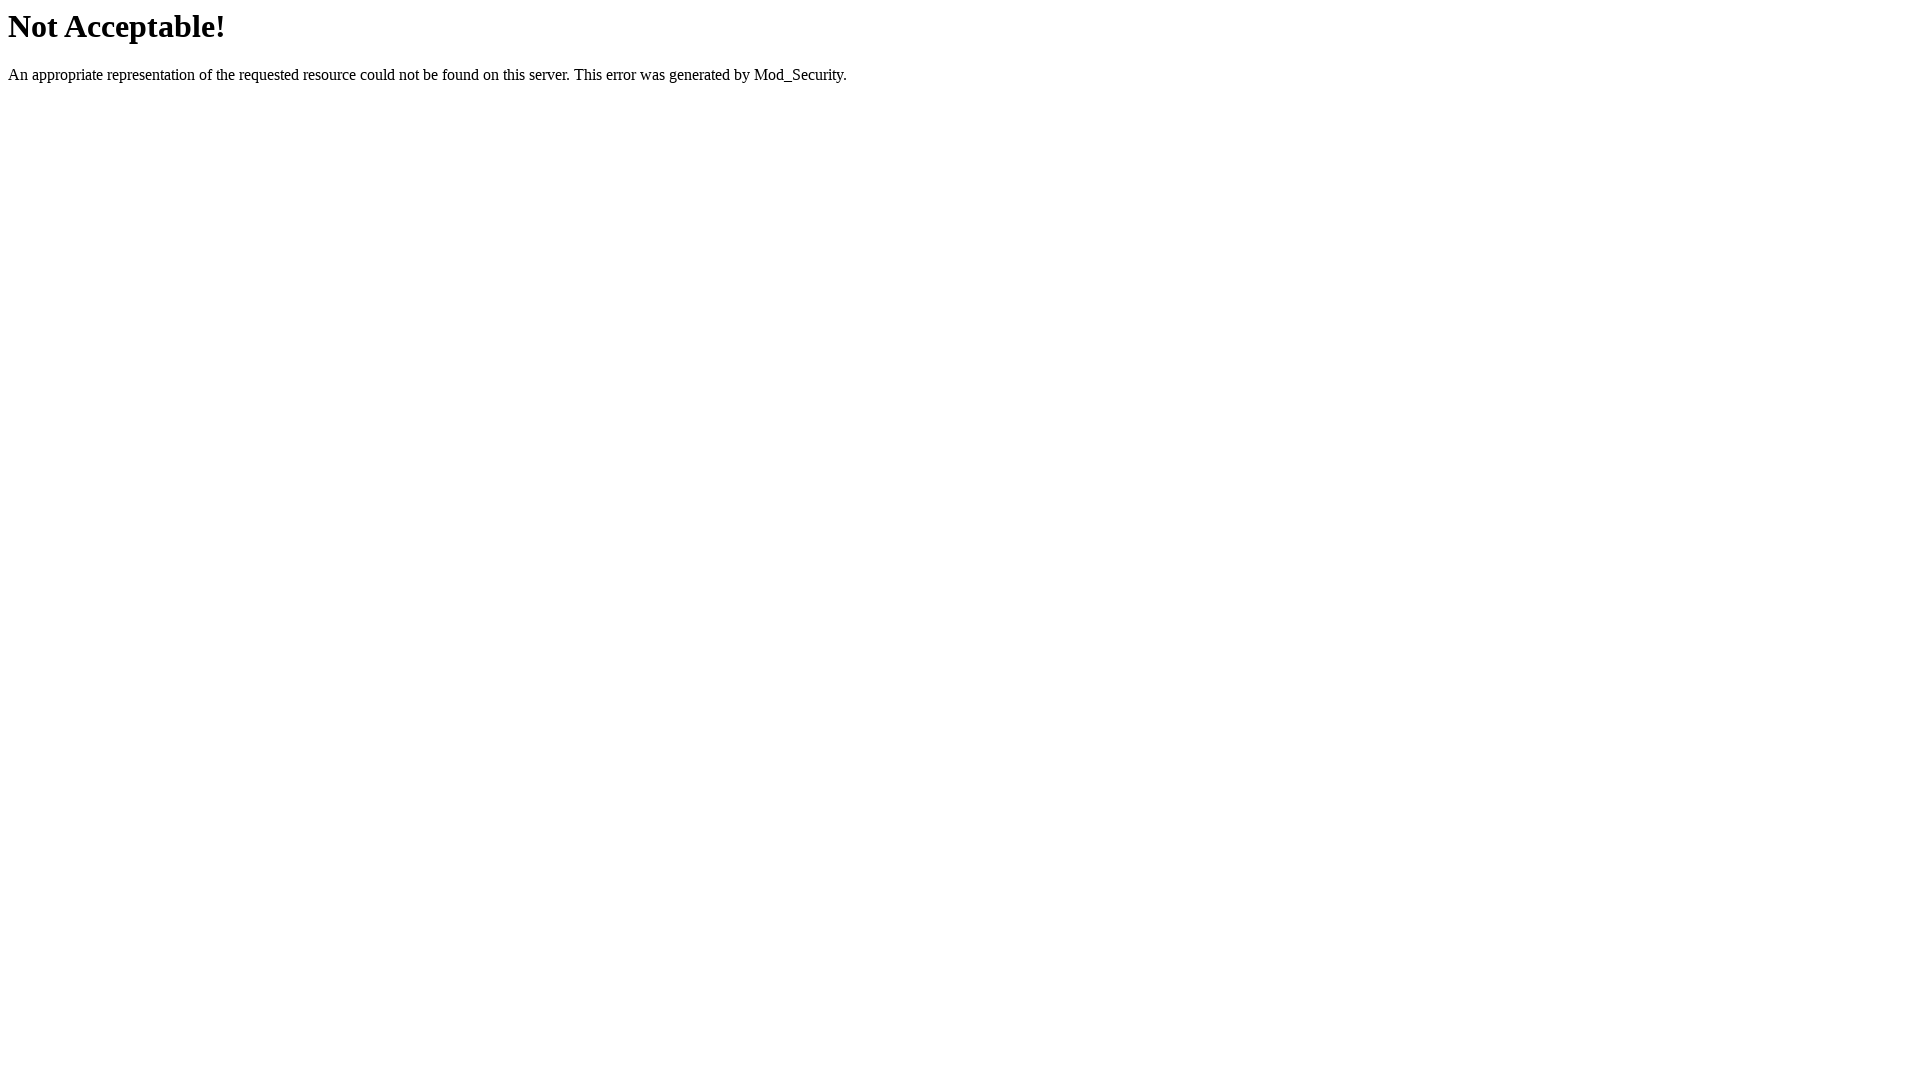

Page fully loaded and DOM content rendered
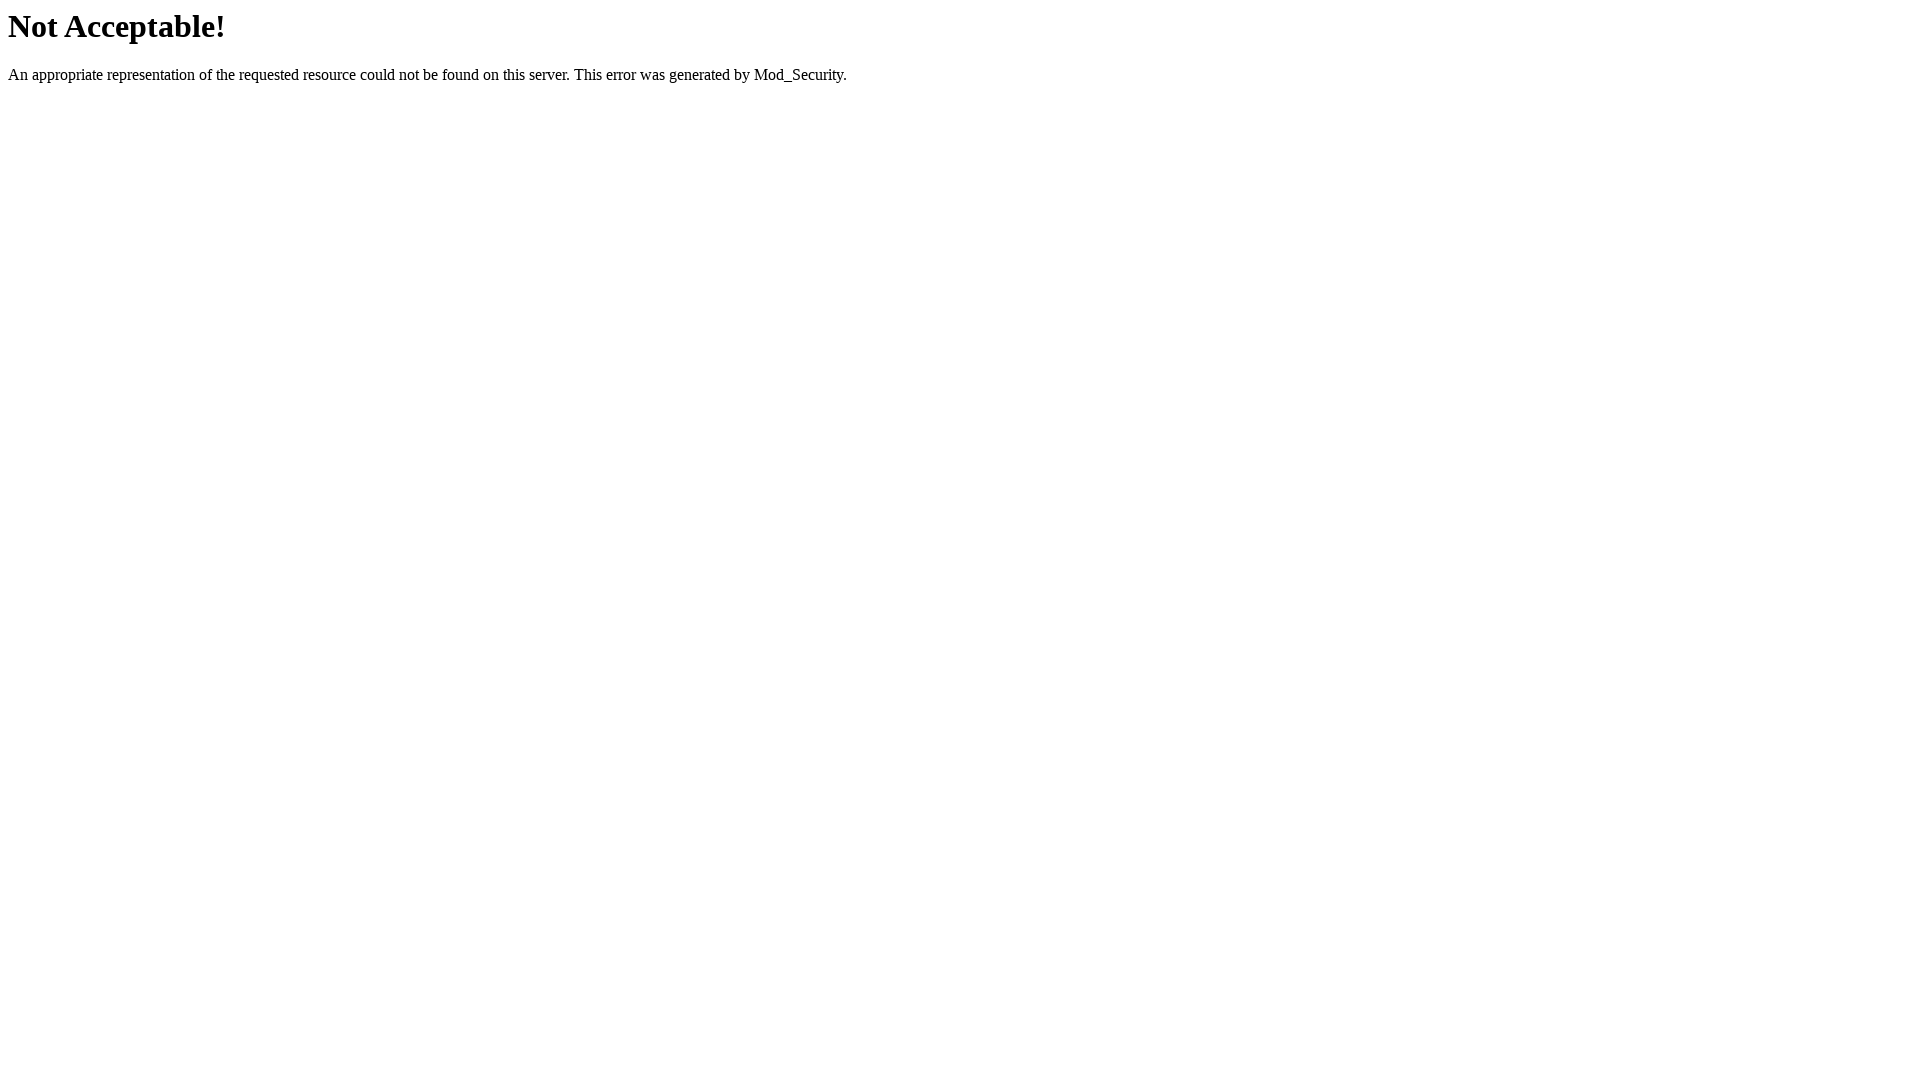

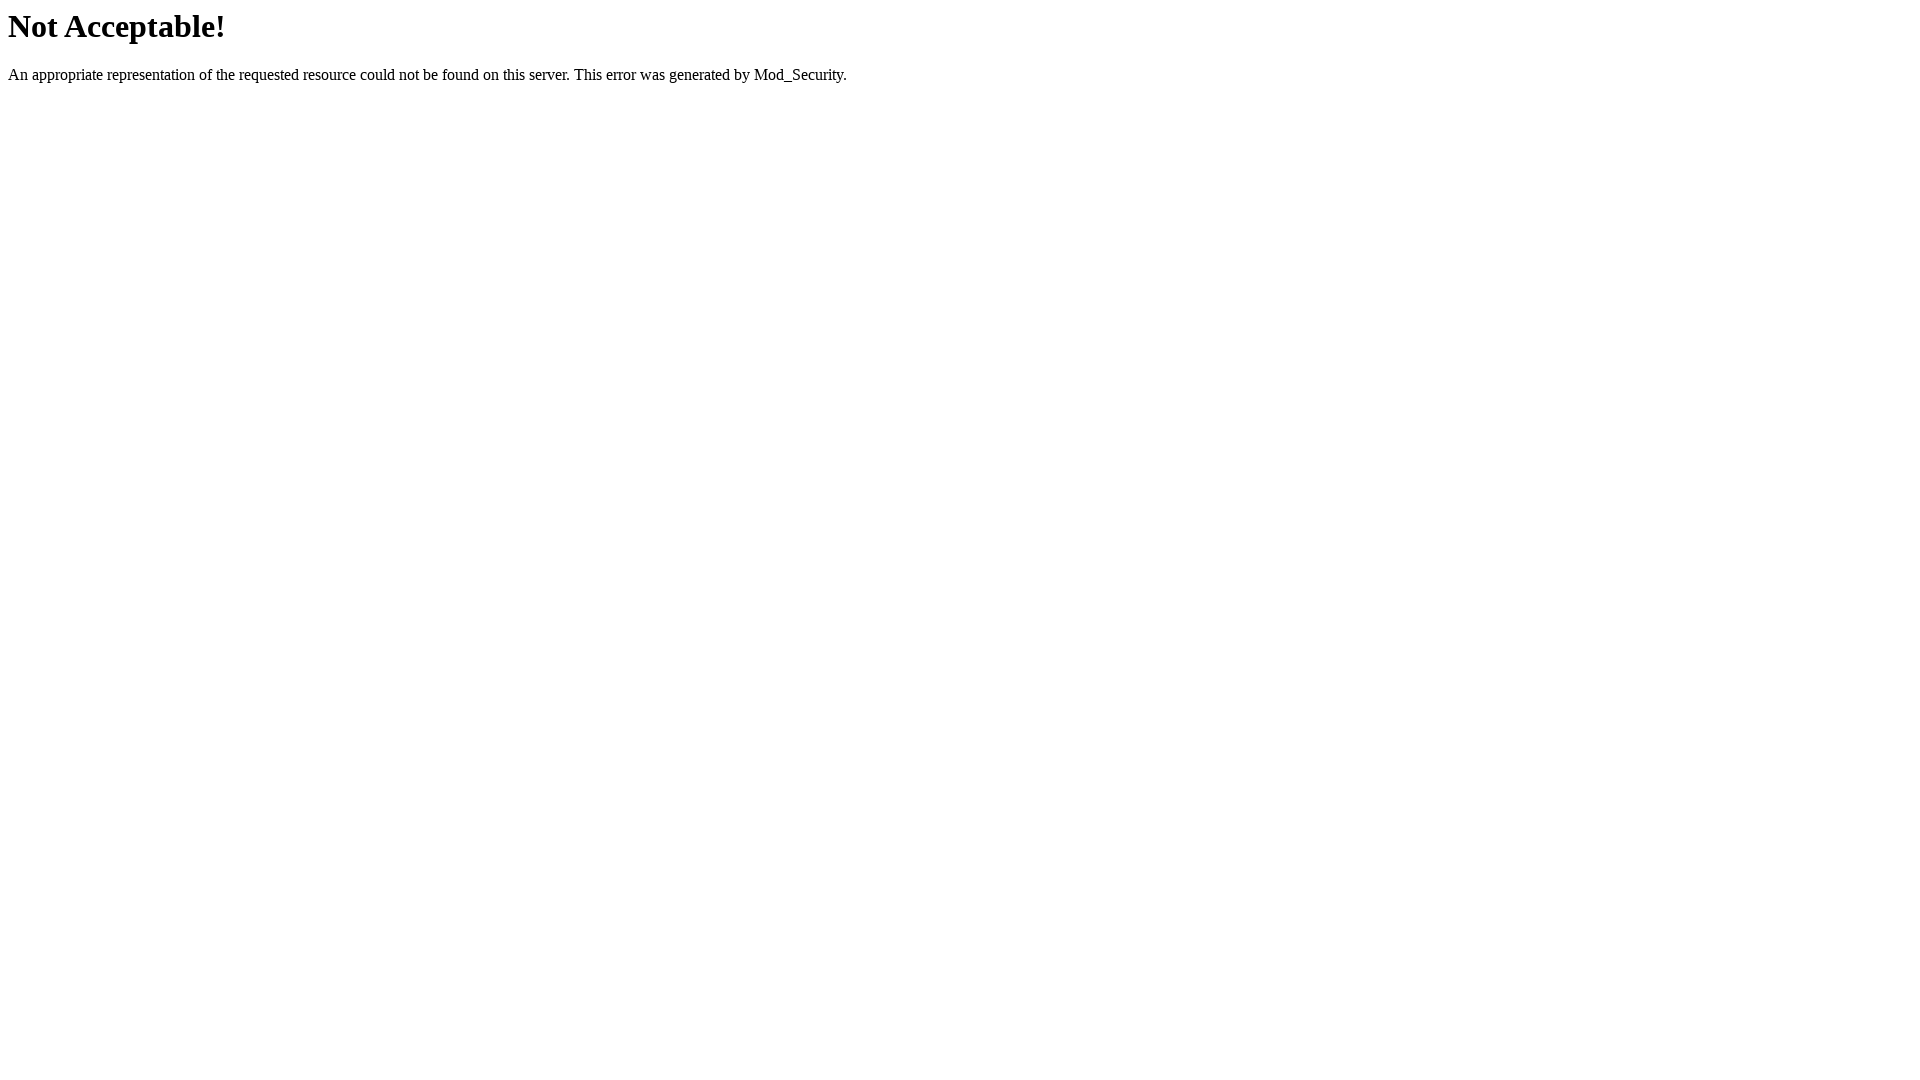